Tests viewing a product's description page by scrolling to the products section, clicking on a product, and verifying the product details are displayed.

Starting URL: https://www.demoblaze.com

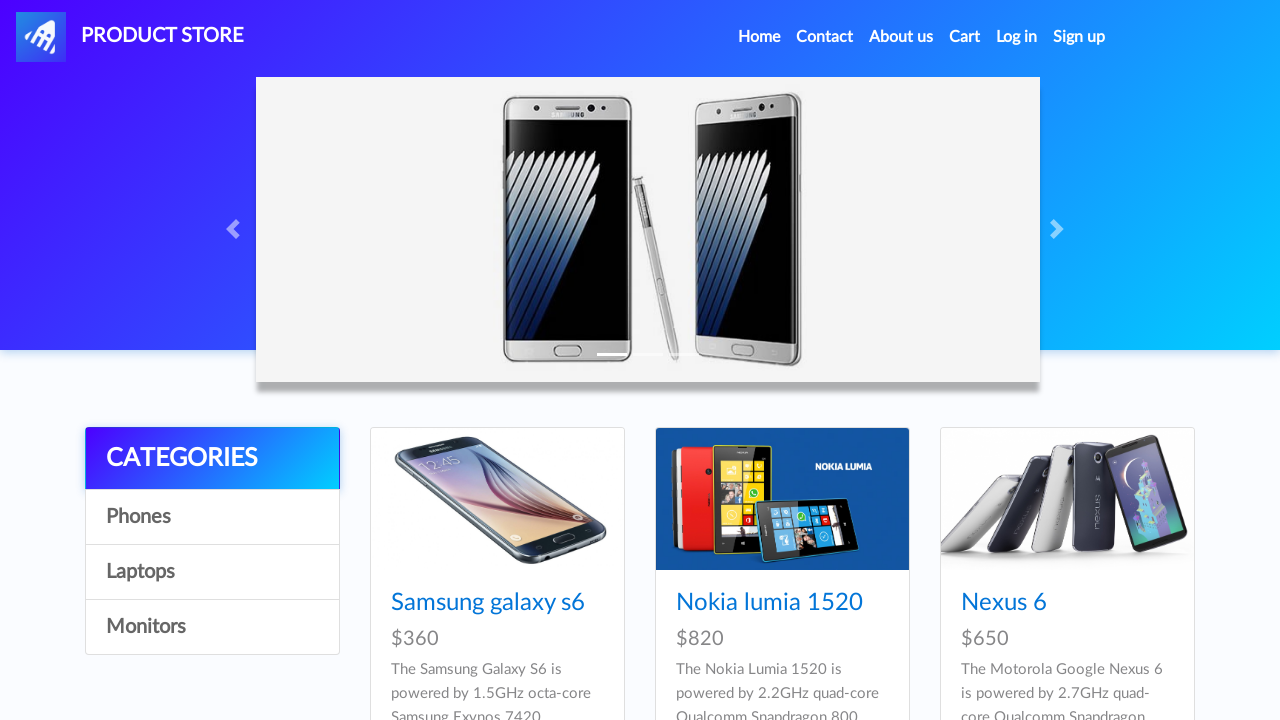

Home page loaded - navbar is visible
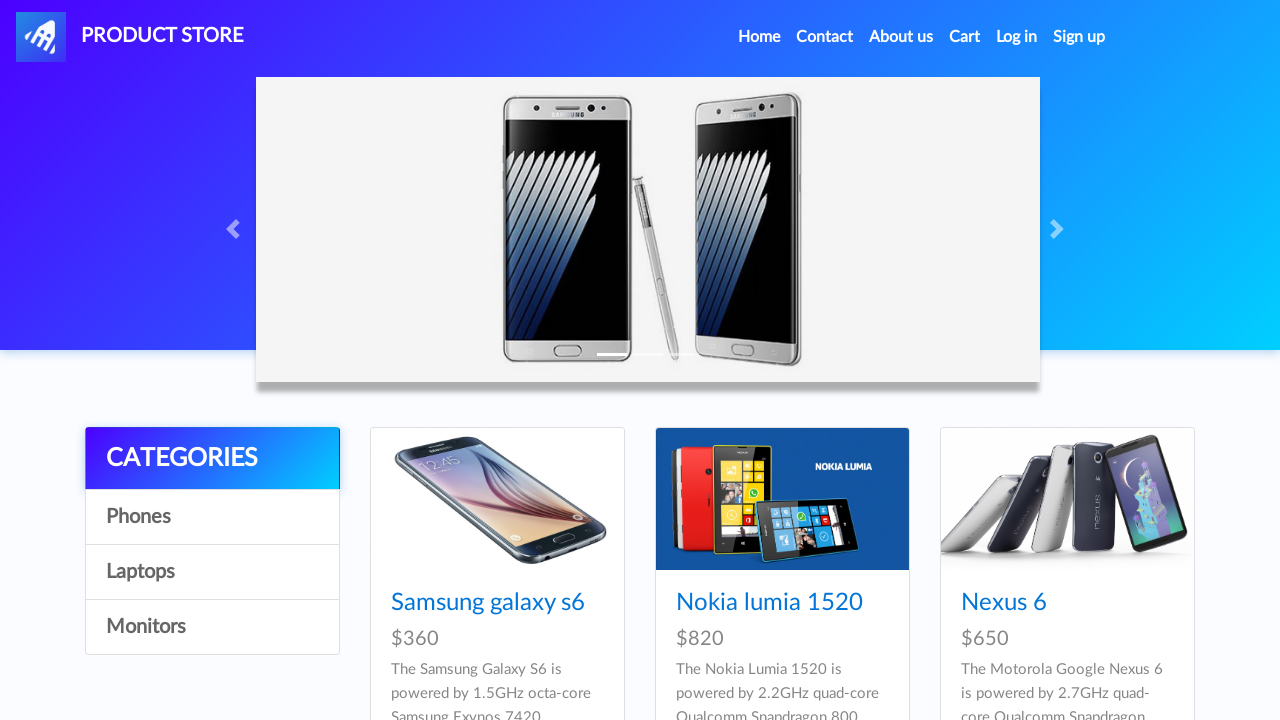

Scrolled down to products section
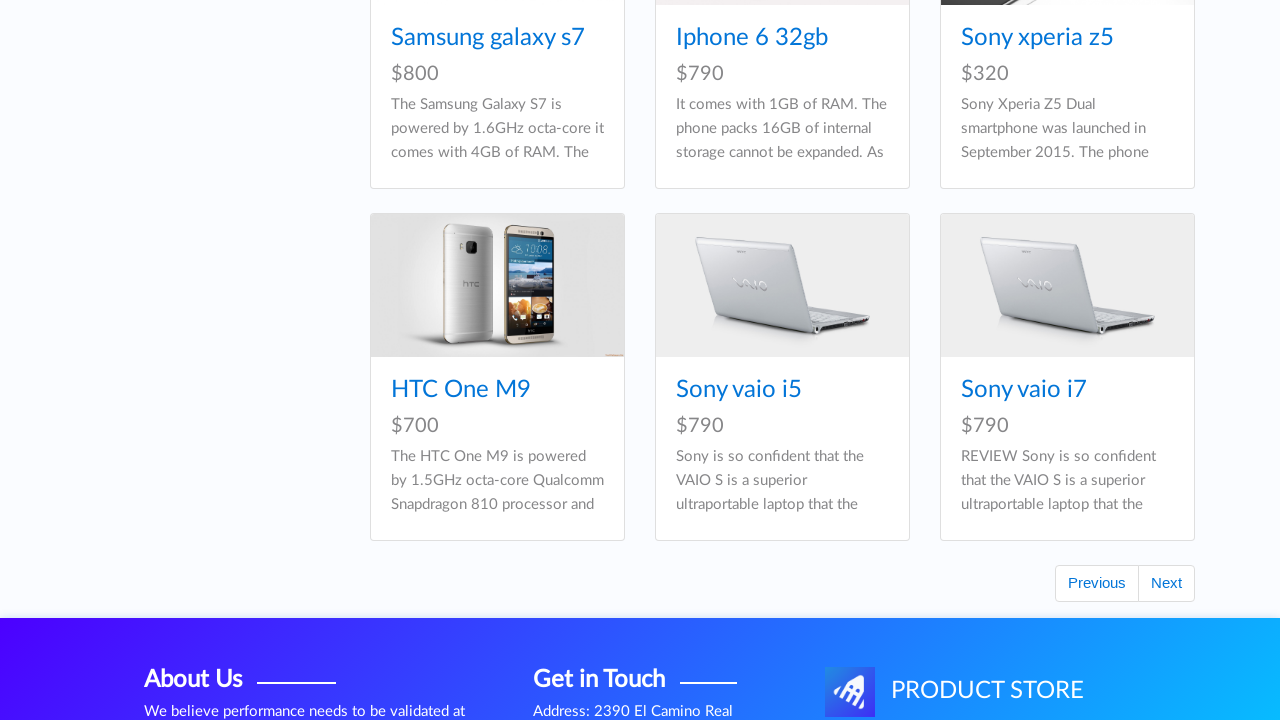

Clicked on first product in the list at (488, 360) on .card-title a >> nth=0
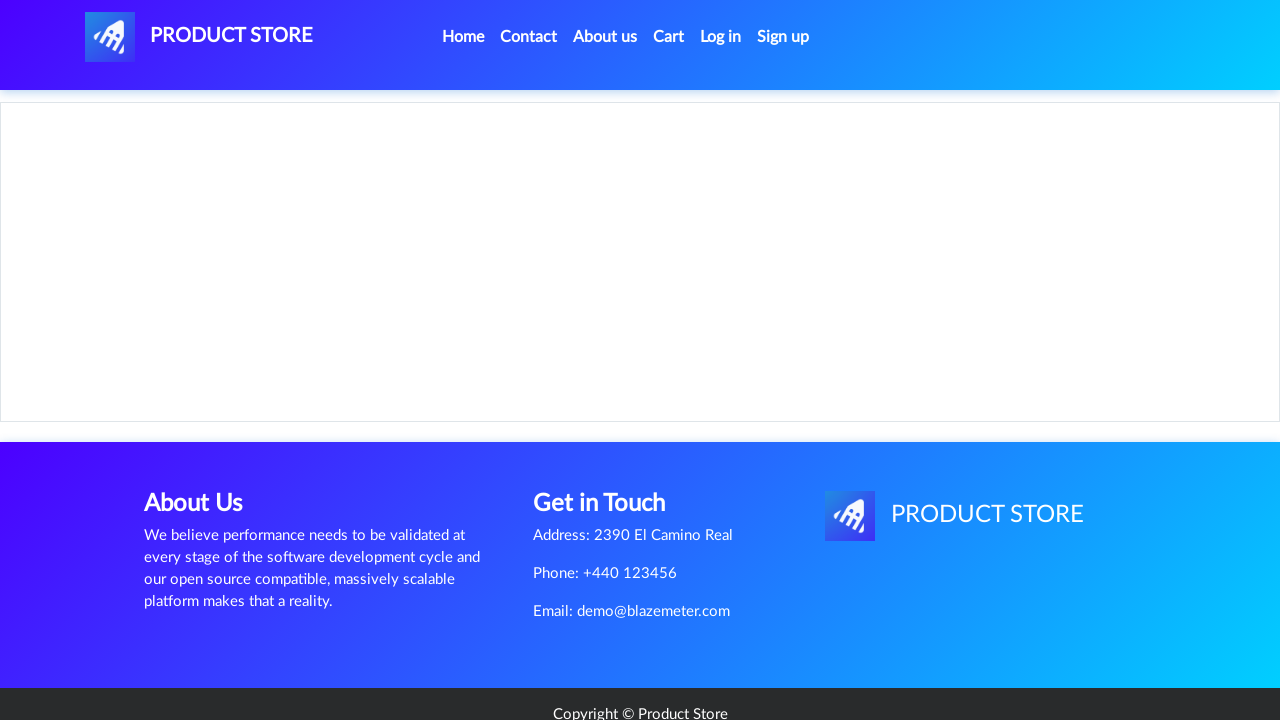

Product description page loaded
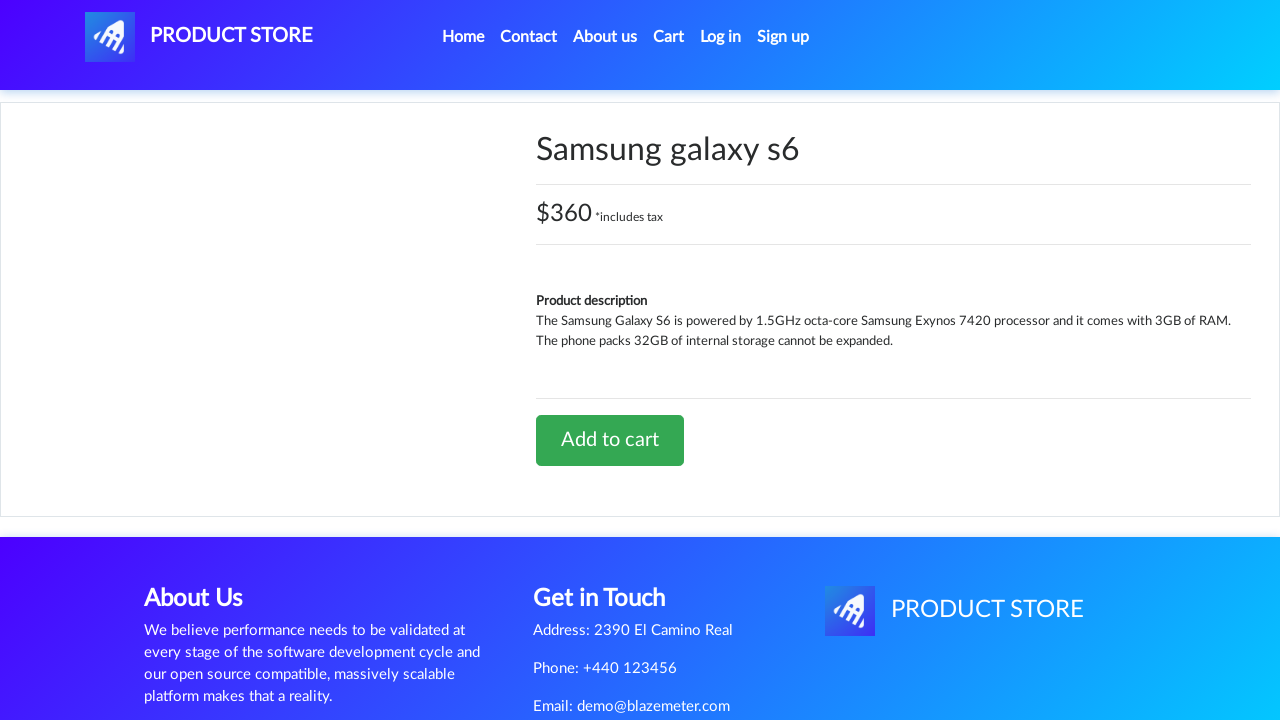

Product image is displayed
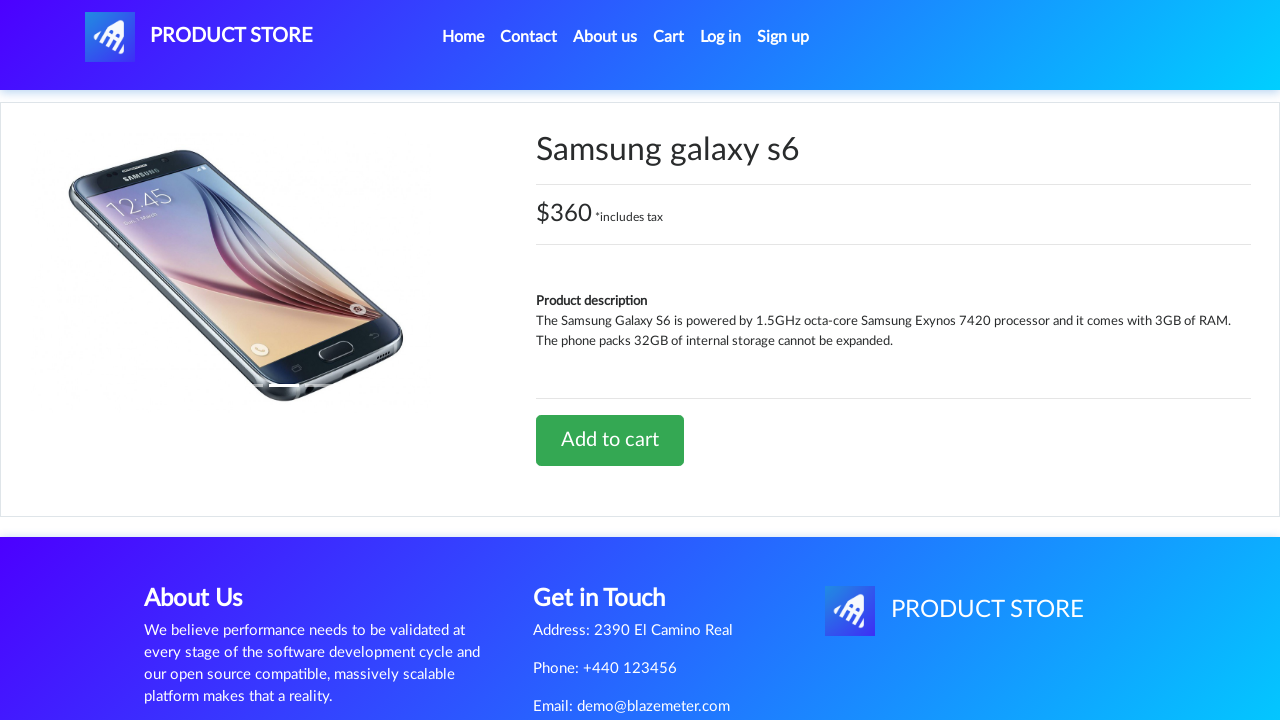

Product name is displayed
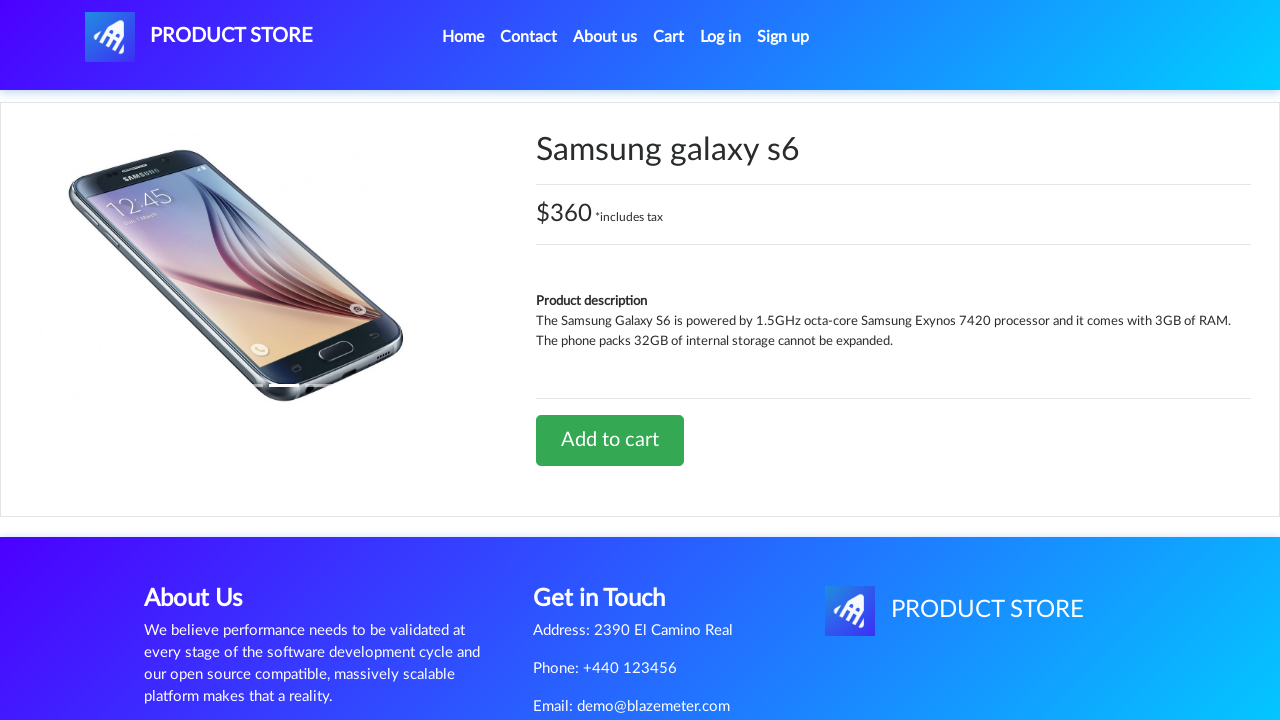

Product price is displayed
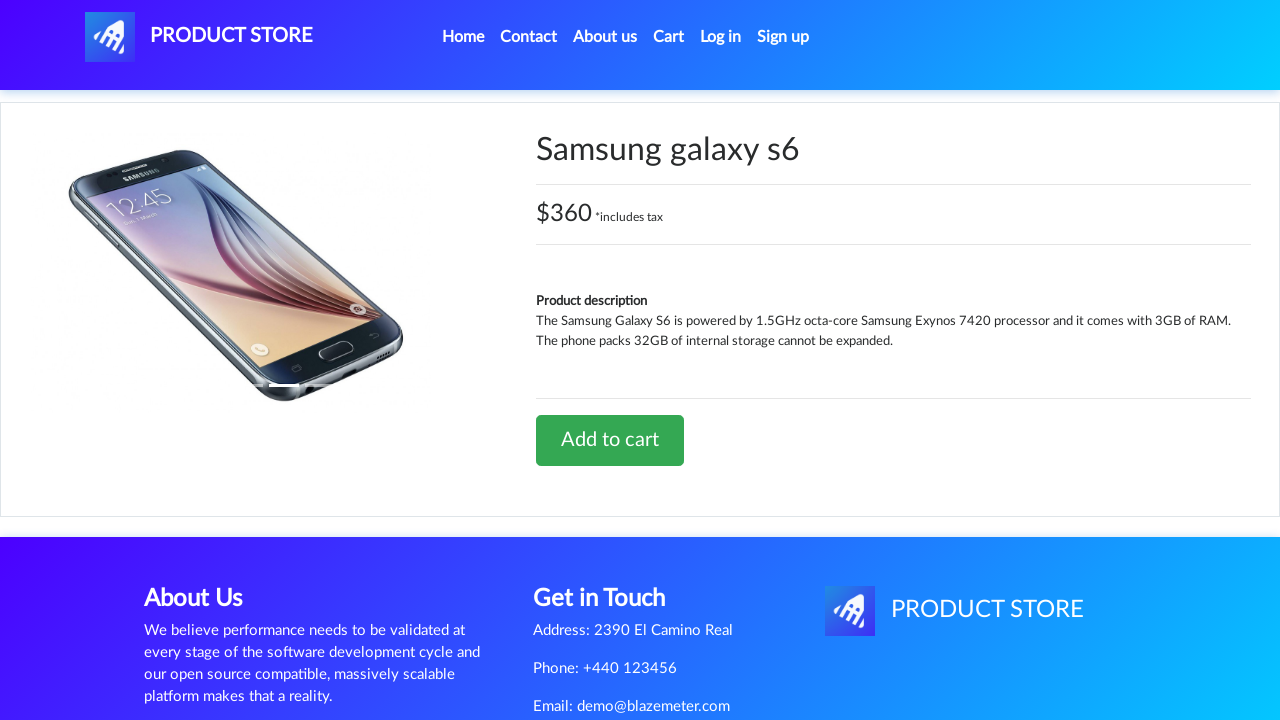

Add to cart button is displayed
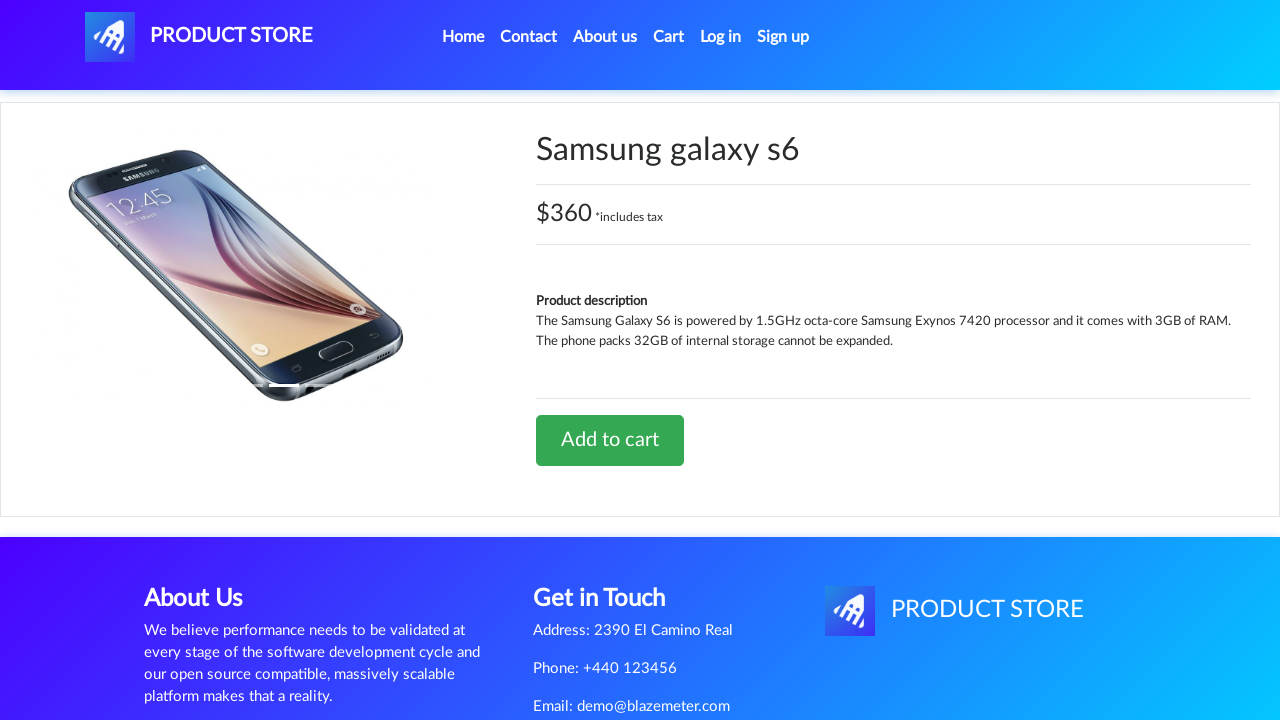

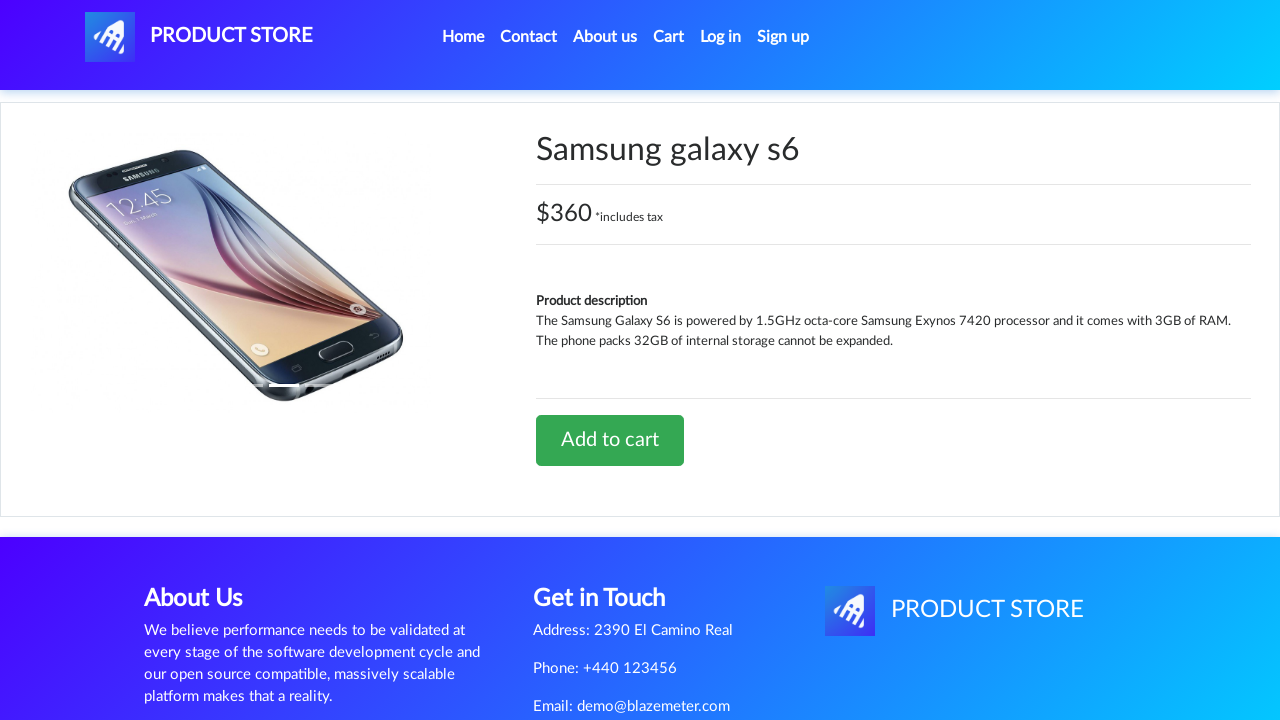